Tests scrolling functionality on the AJIO website by scrolling to the "Who We Are" link element in the footer/navigation area.

Starting URL: https://www.ajio.com/

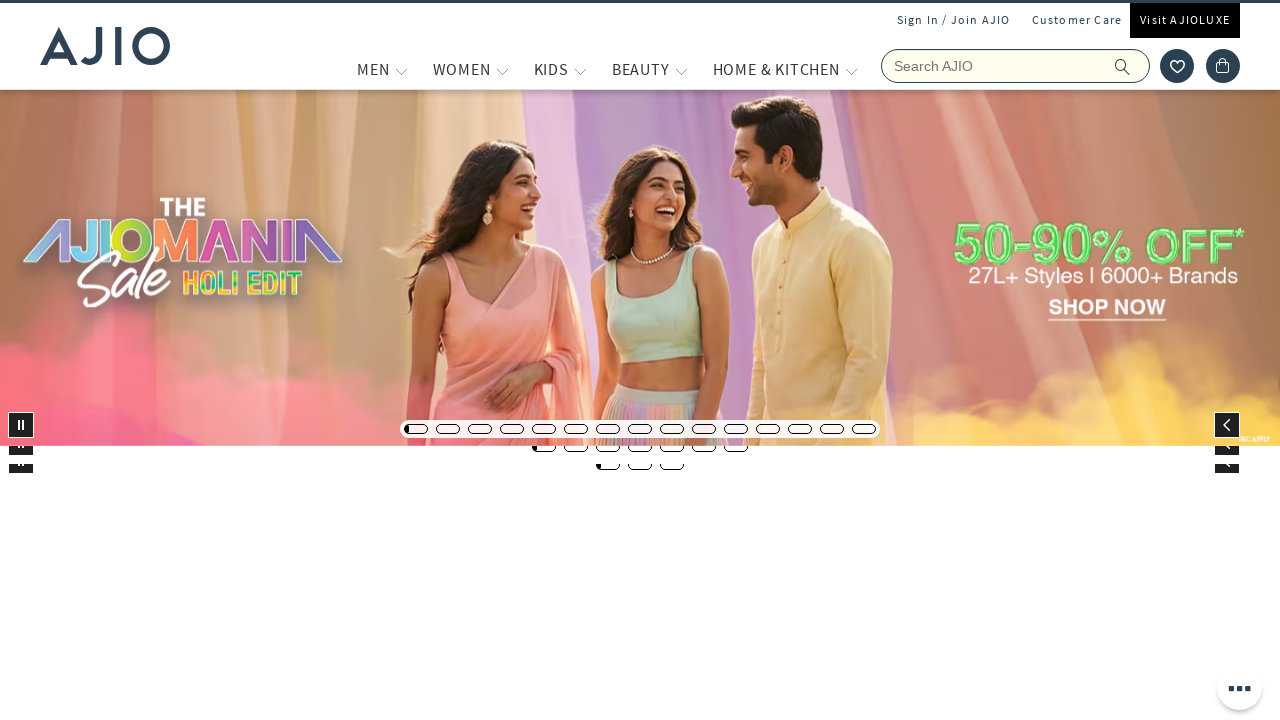

Waited for page to load (domcontentloaded)
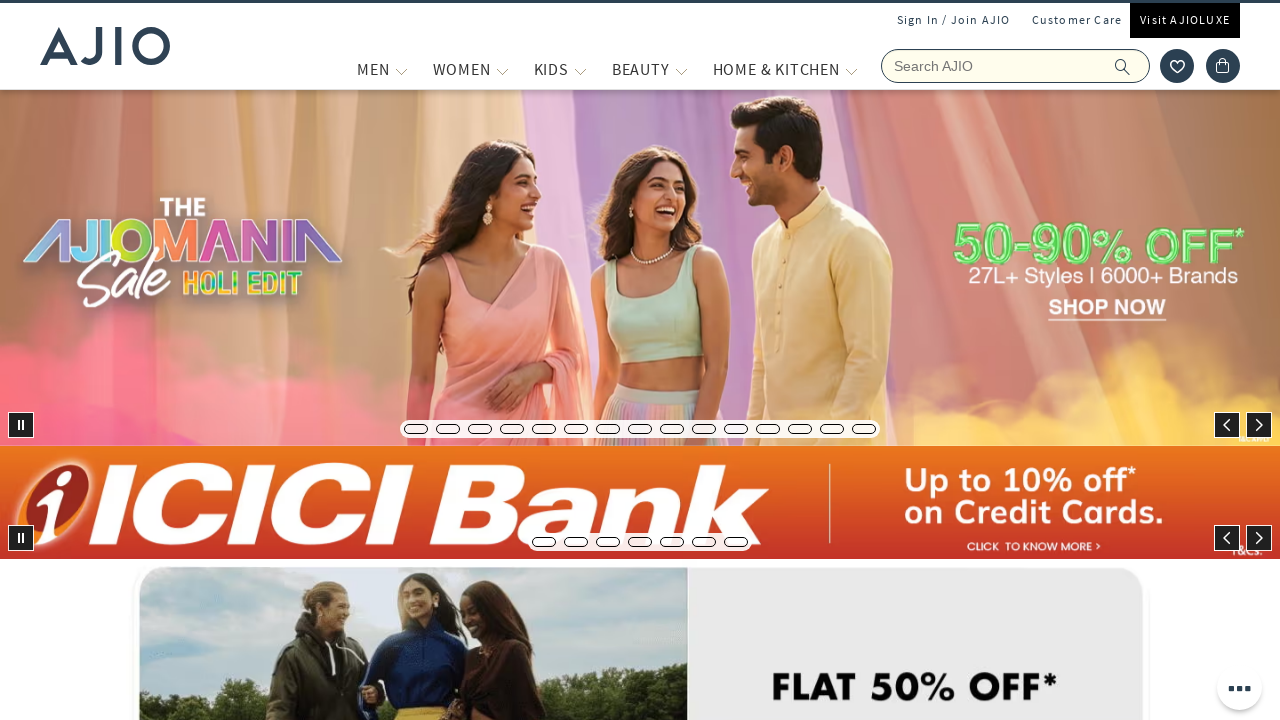

Located 'Who We Are' link element
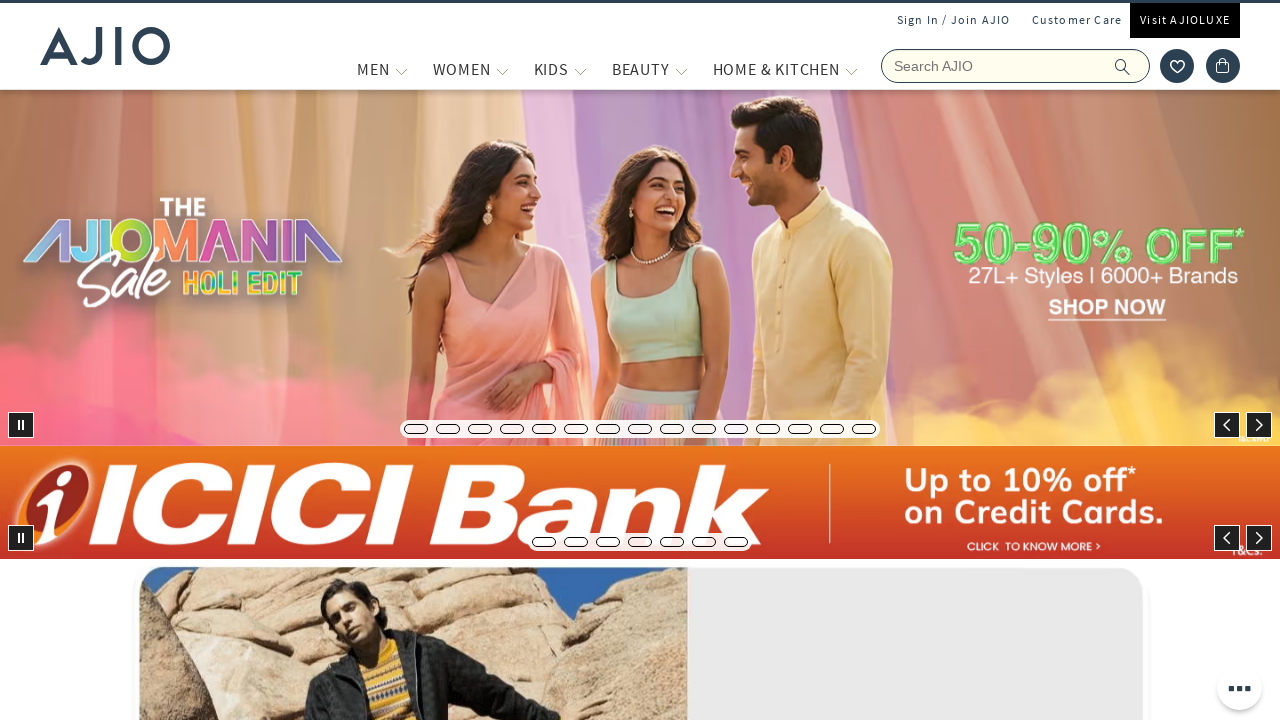

Scrolled to 'Who We Are' link element
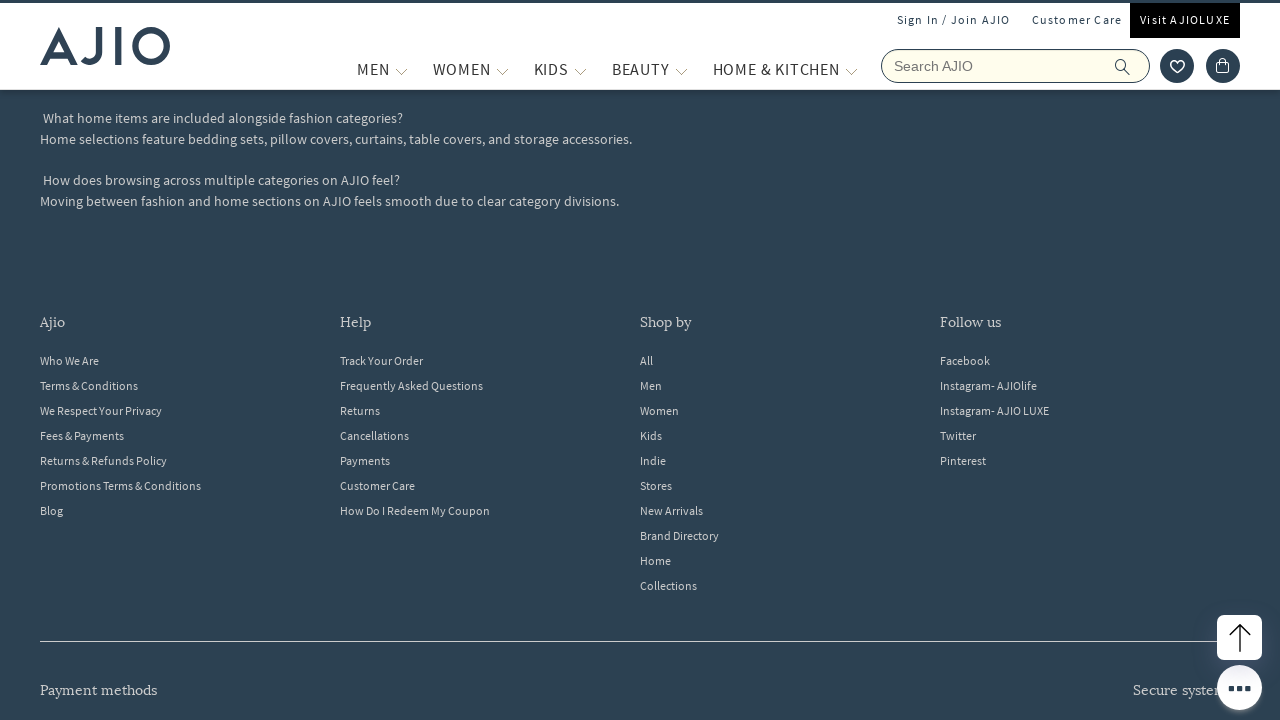

Waited 500ms for scroll animation to complete
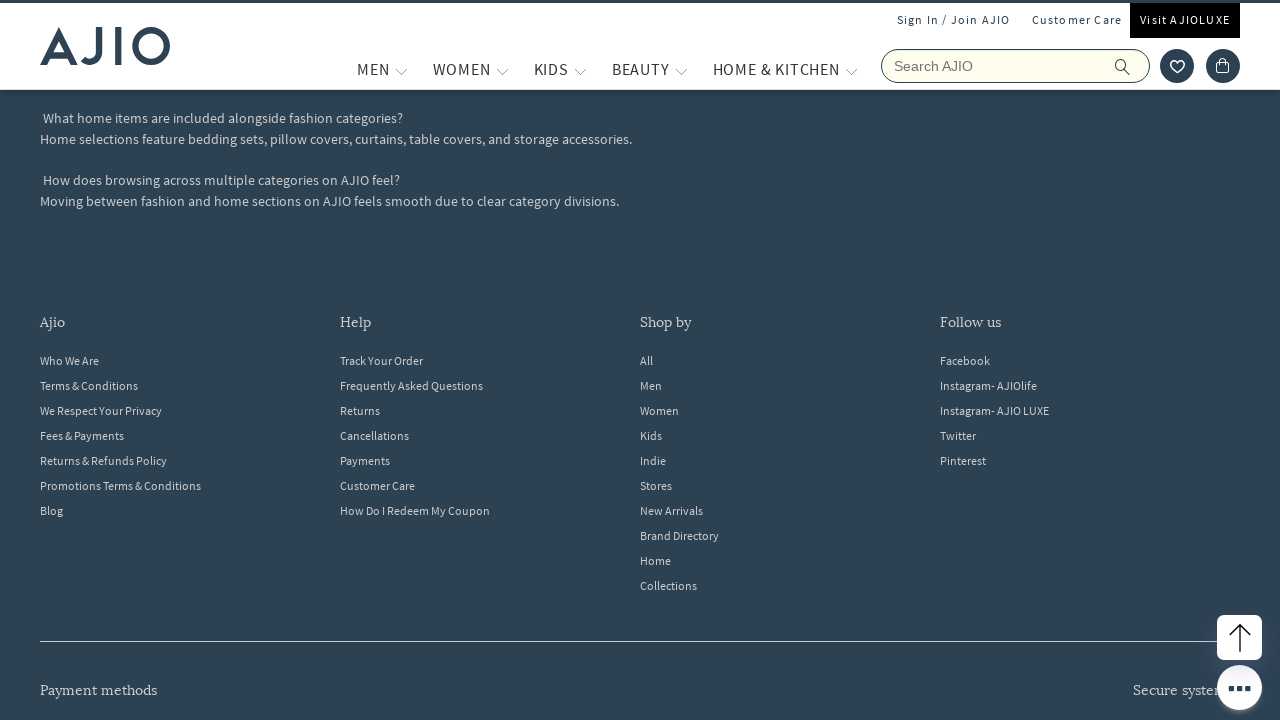

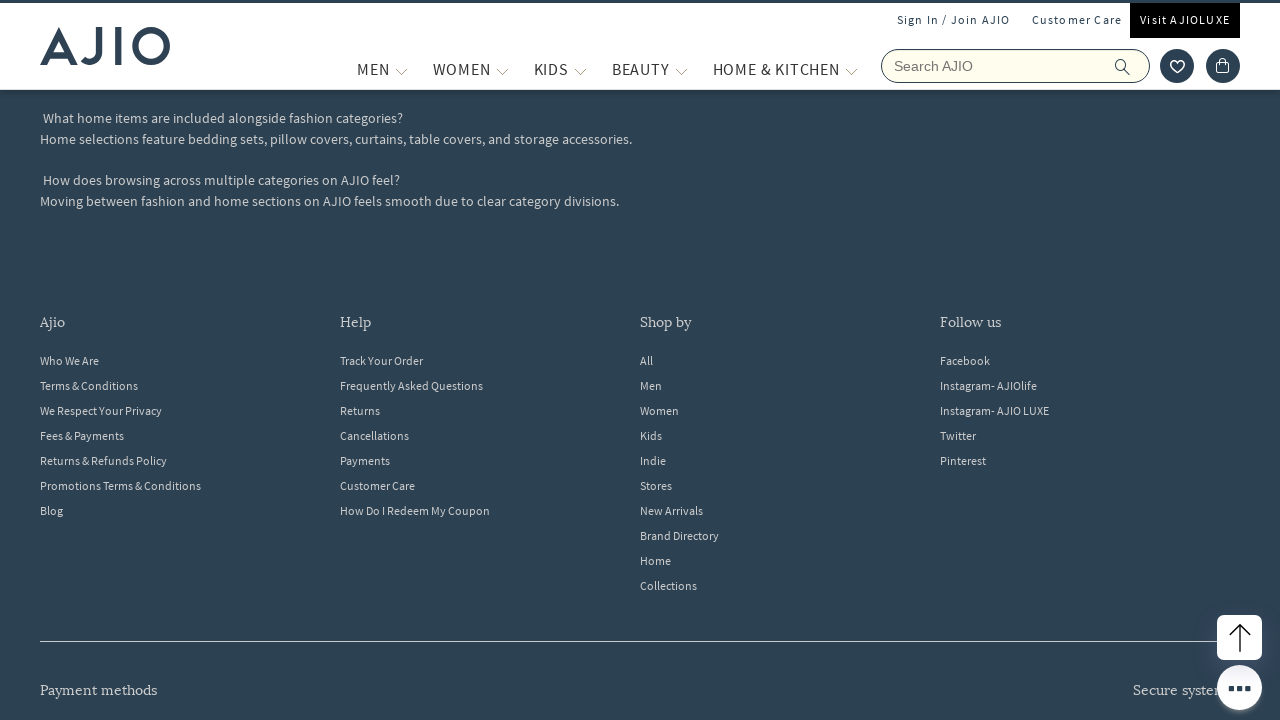